Tests feature comparison section is displayed on the page

Starting URL: https://garrio.ai/alternatives/tidio

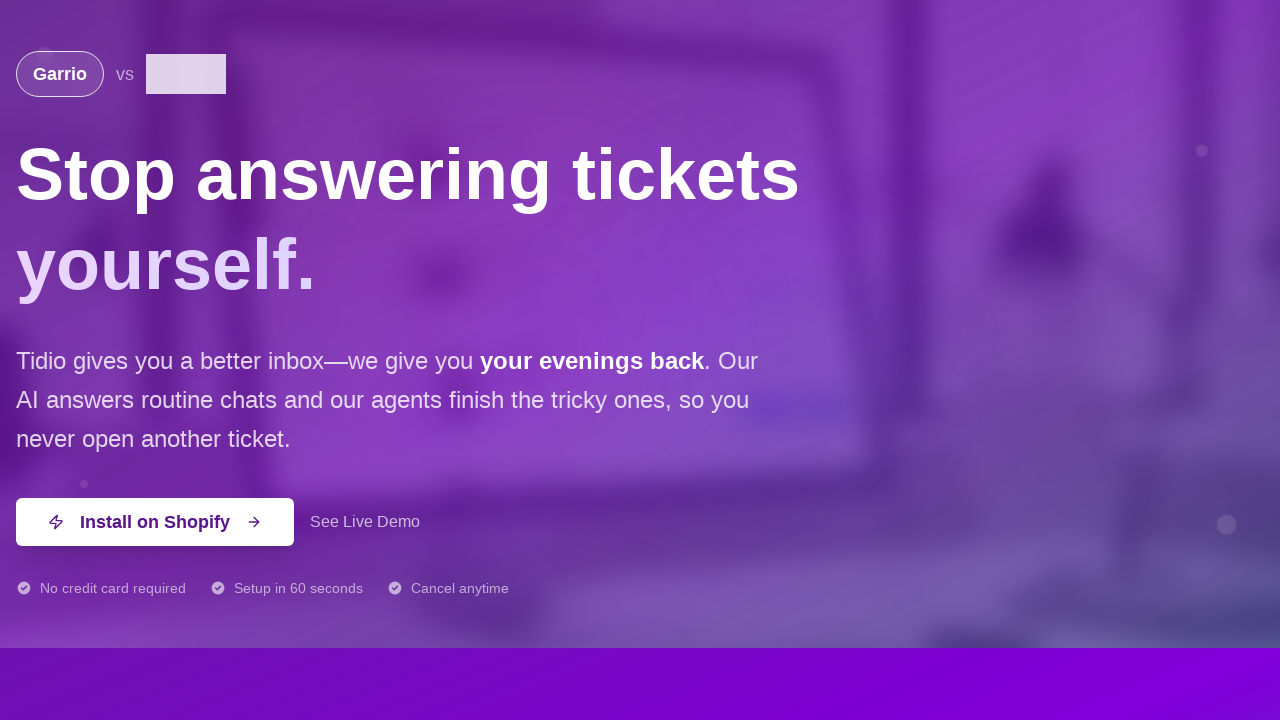

Waited for Feature Comparison section to be present in DOM
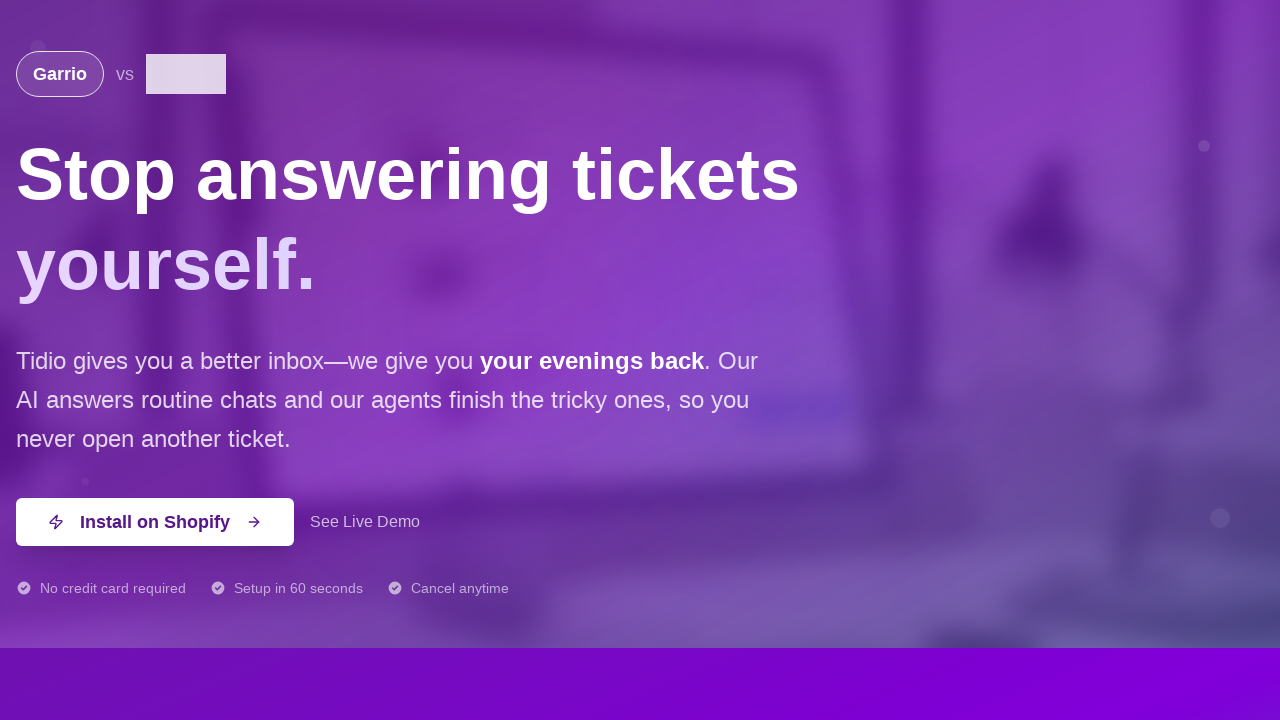

Verified Feature Comparison section is visible on the page
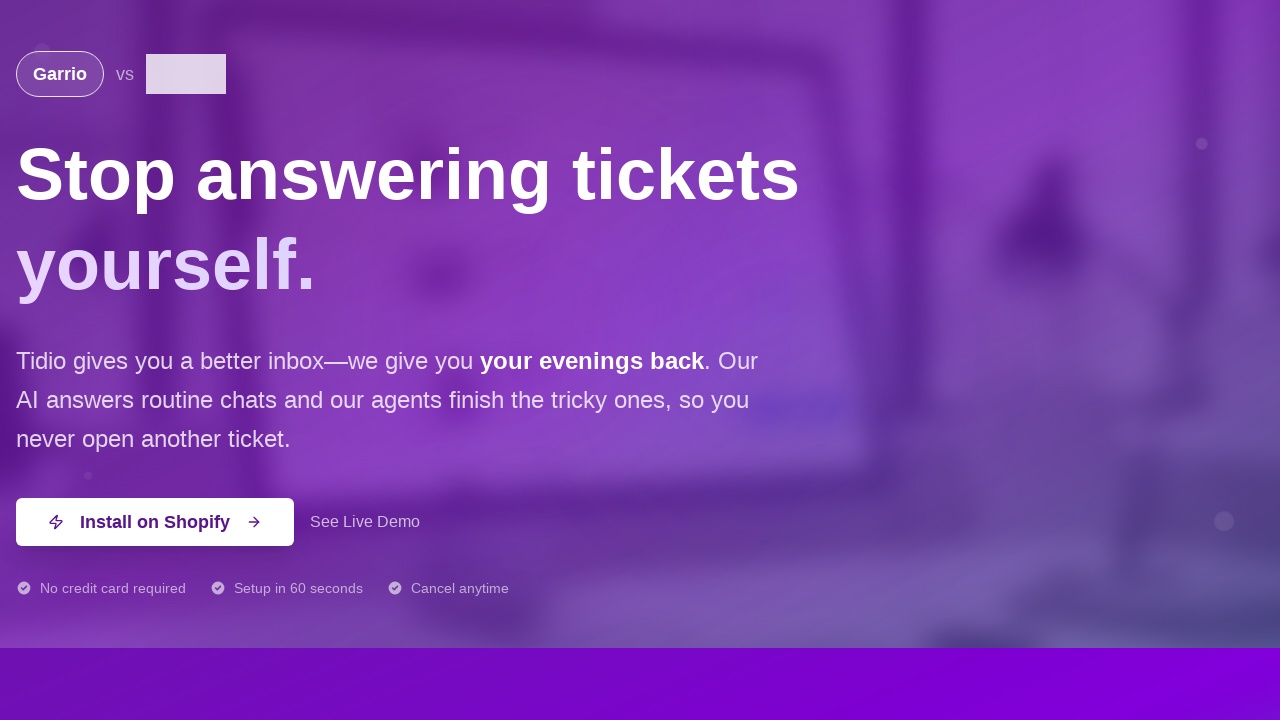

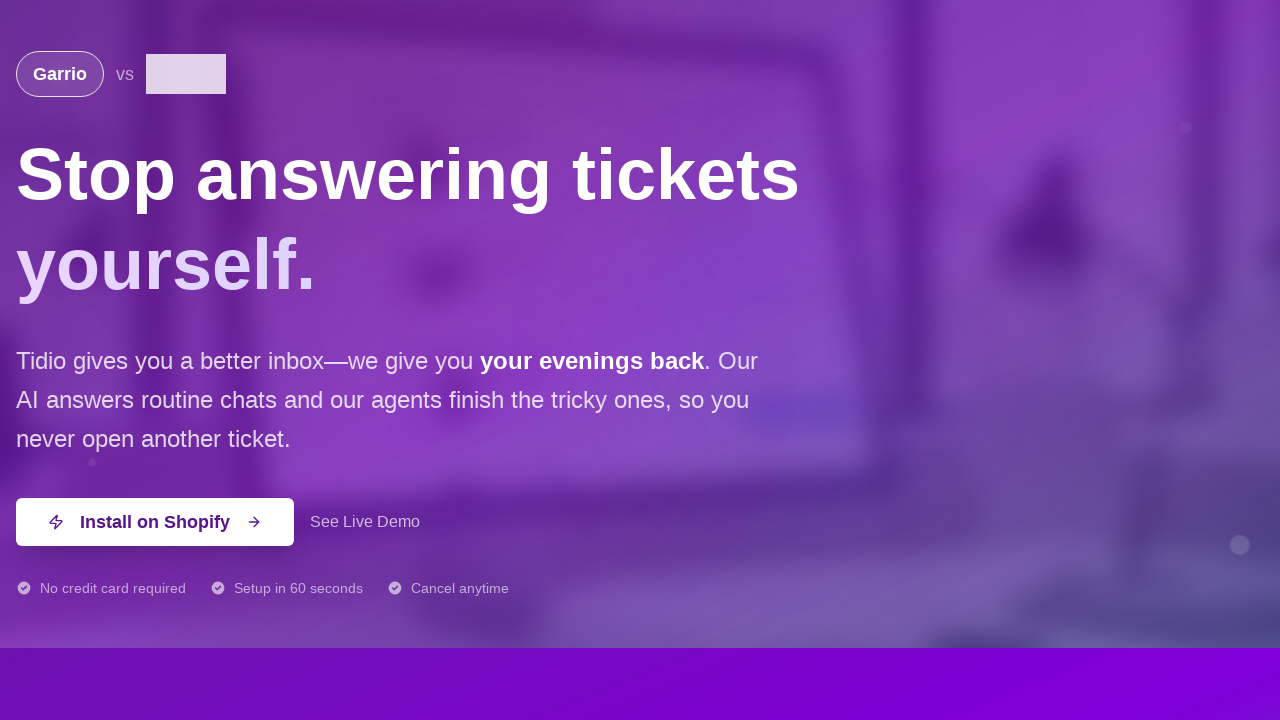